Navigates to the OrangeHRM demo page and validates the page title. The test checks if the page loads correctly by verifying the title.

Starting URL: https://opensource-demo.orangehrmlive.com/web/index.php/auth/login

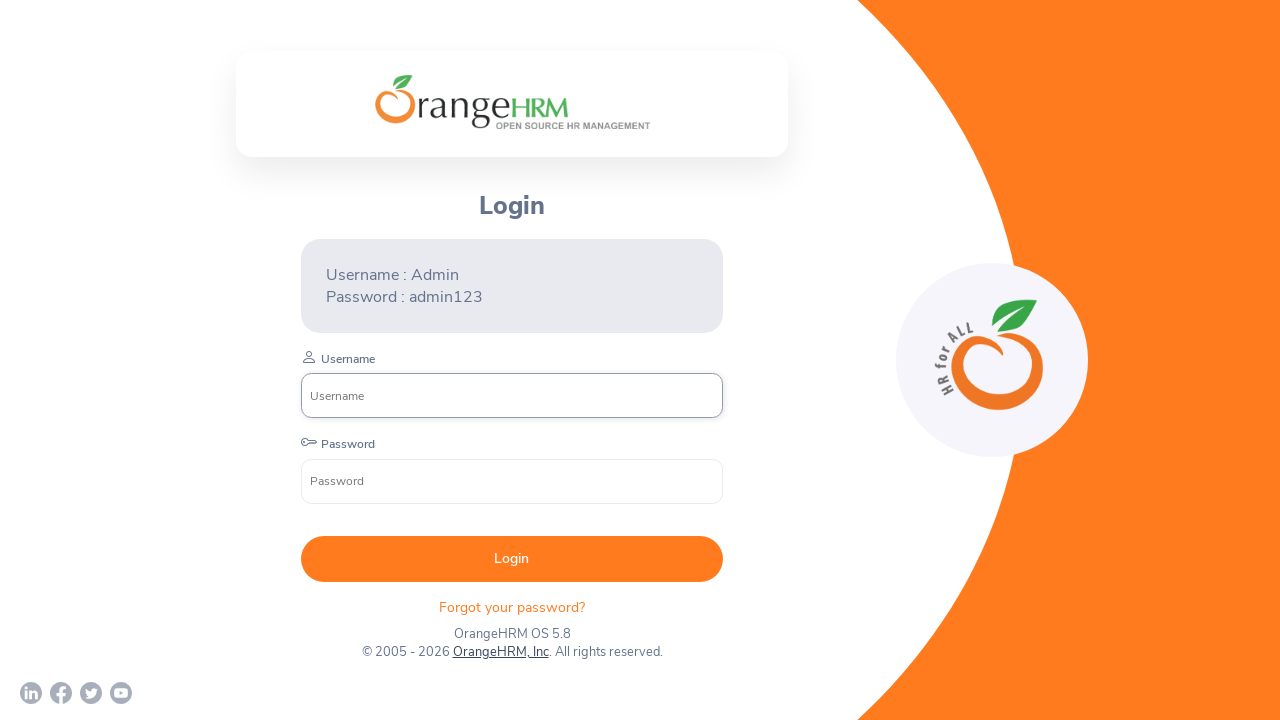

Waited for page to reach domcontentloaded state
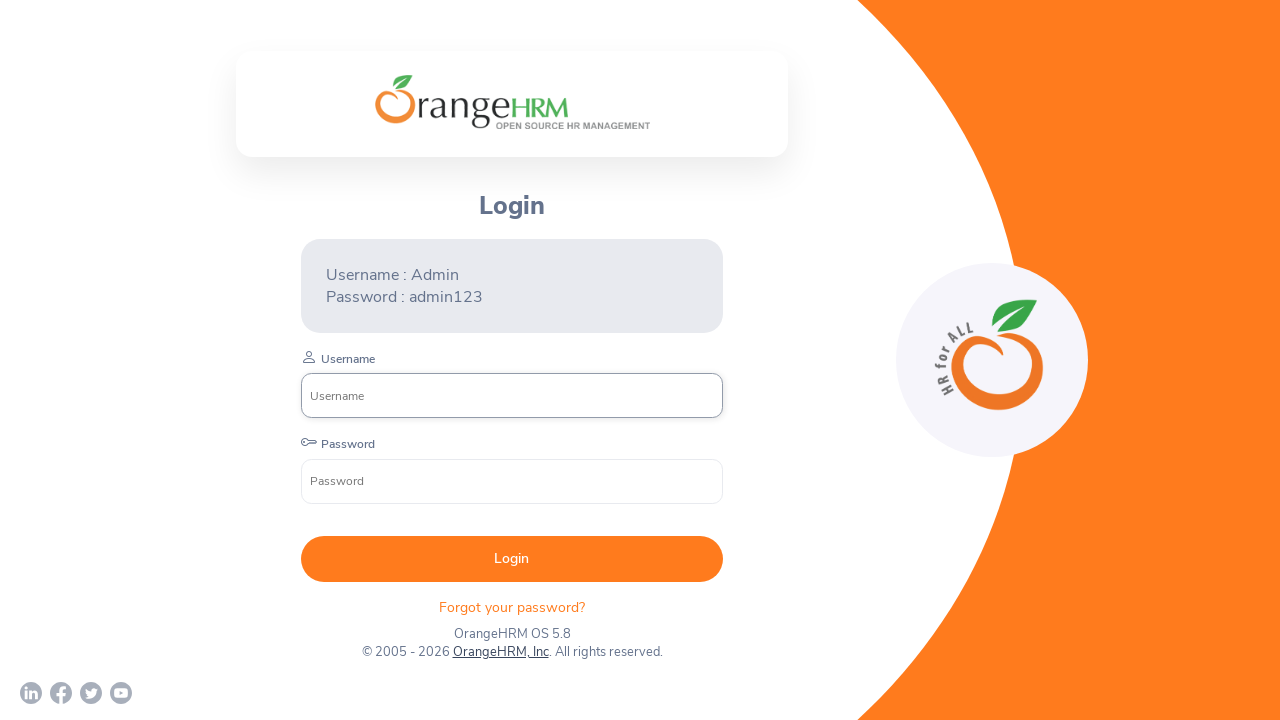

Retrieved page title
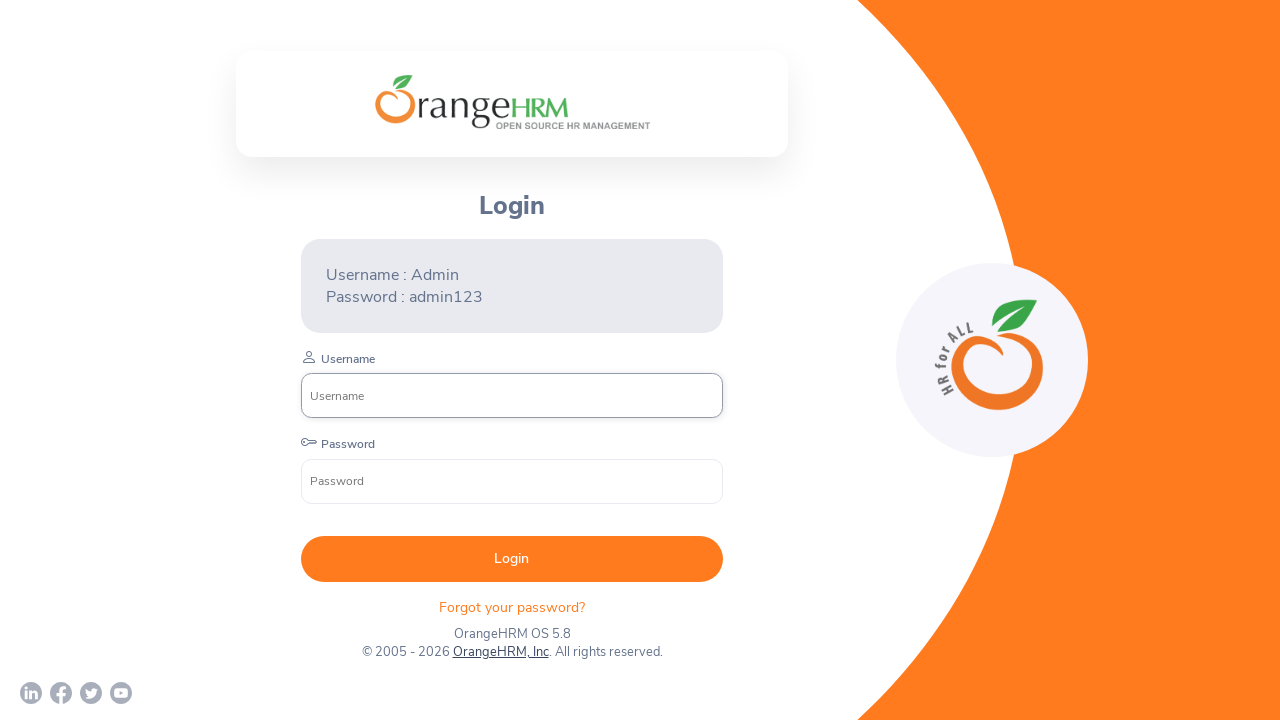

Page title validation failed - expected 'Your Store' but got 'OrangeHRM'
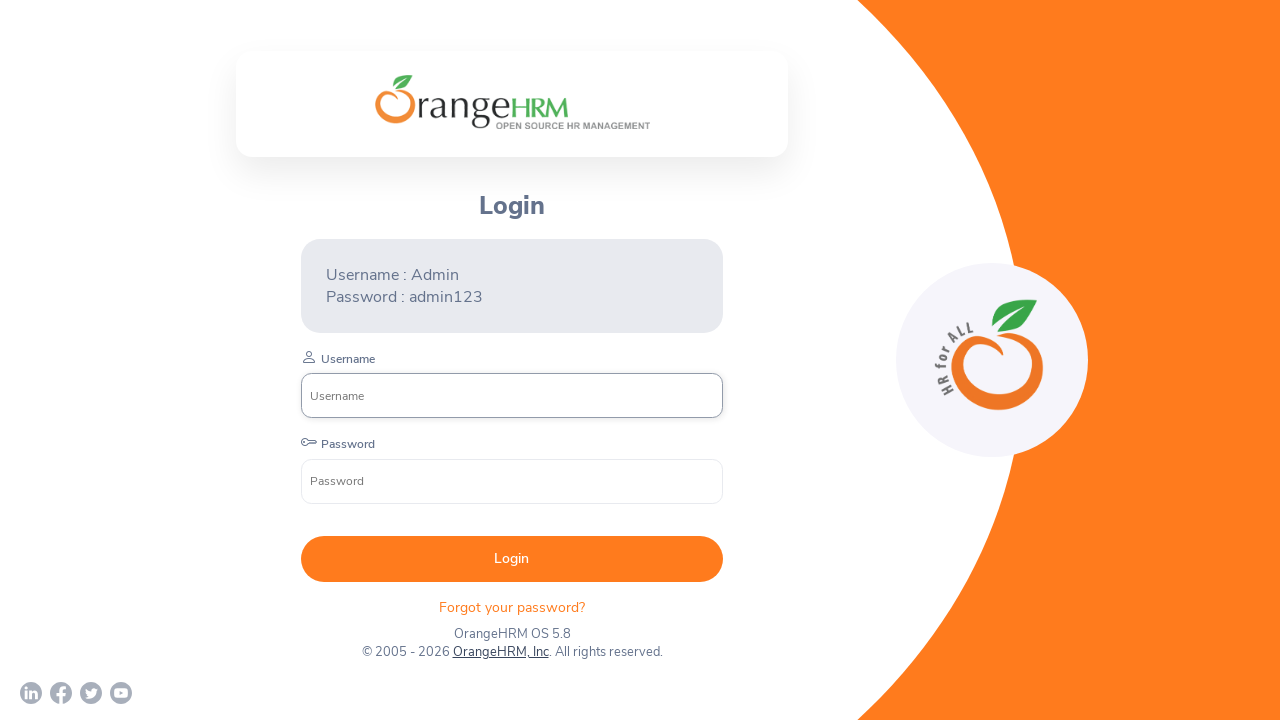

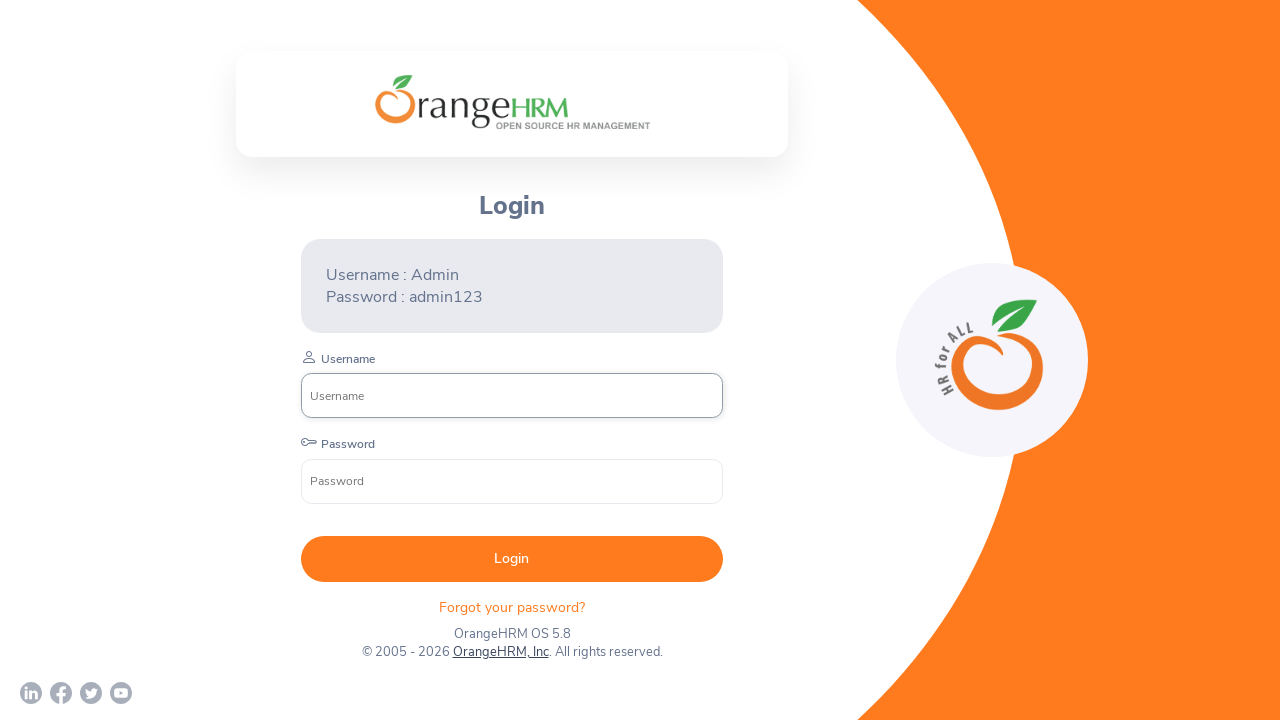